Tests filling out a registration form with personal details including name, address, email, phone, gender, hobbies, and skills dropdown selection

Starting URL: http://demo.automationtesting.in/Register.html

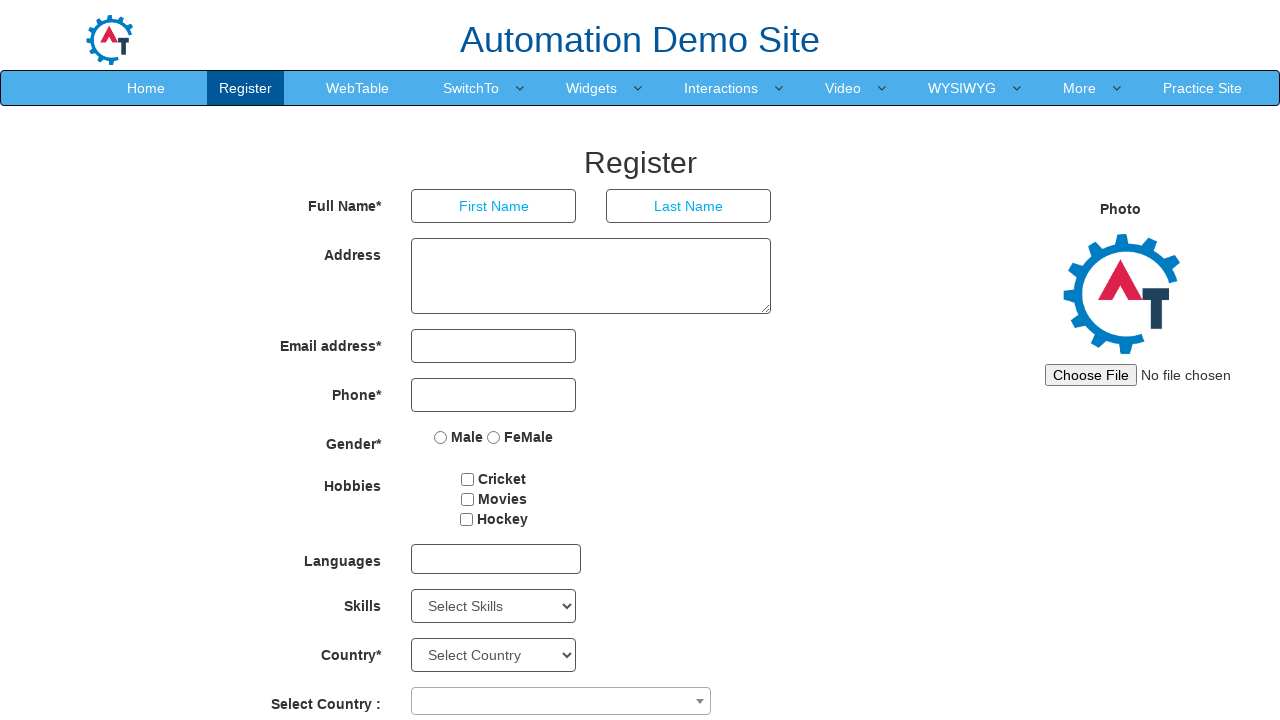

Filled first name field with 'Robert' on input[ng-model='FirstName']
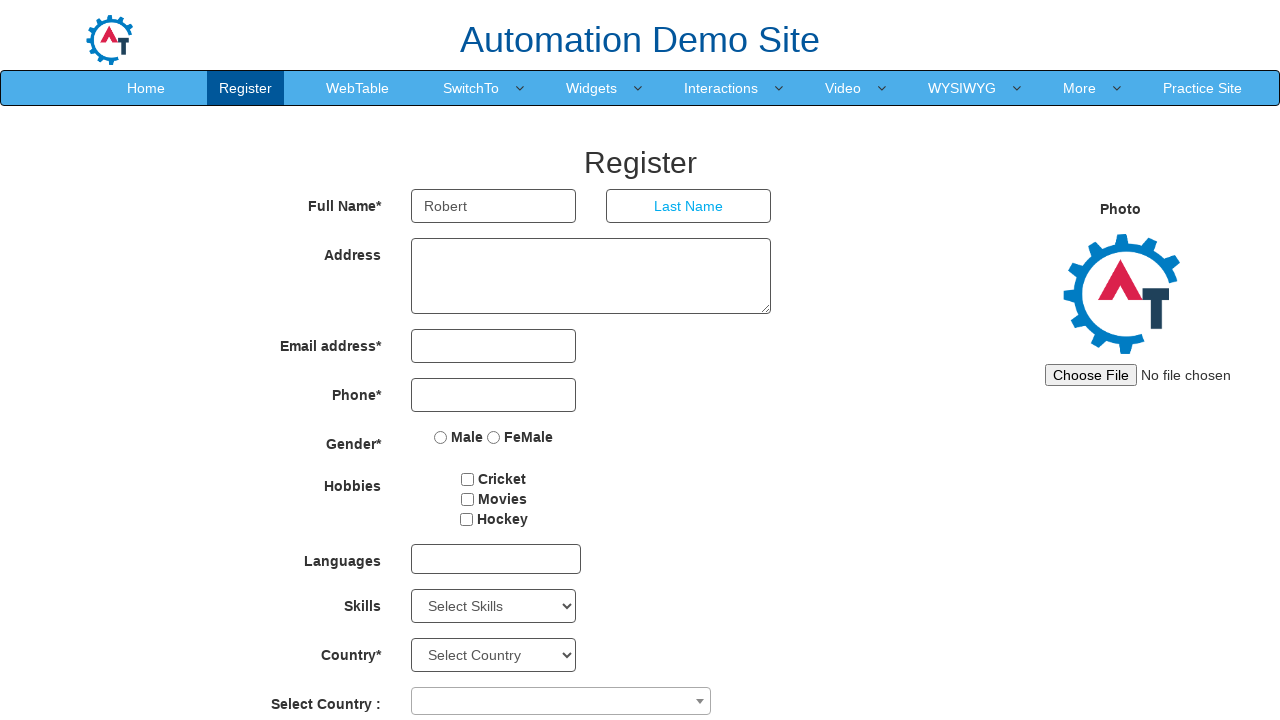

Filled last name field with 'Anderson' on input[ng-model='LastName']
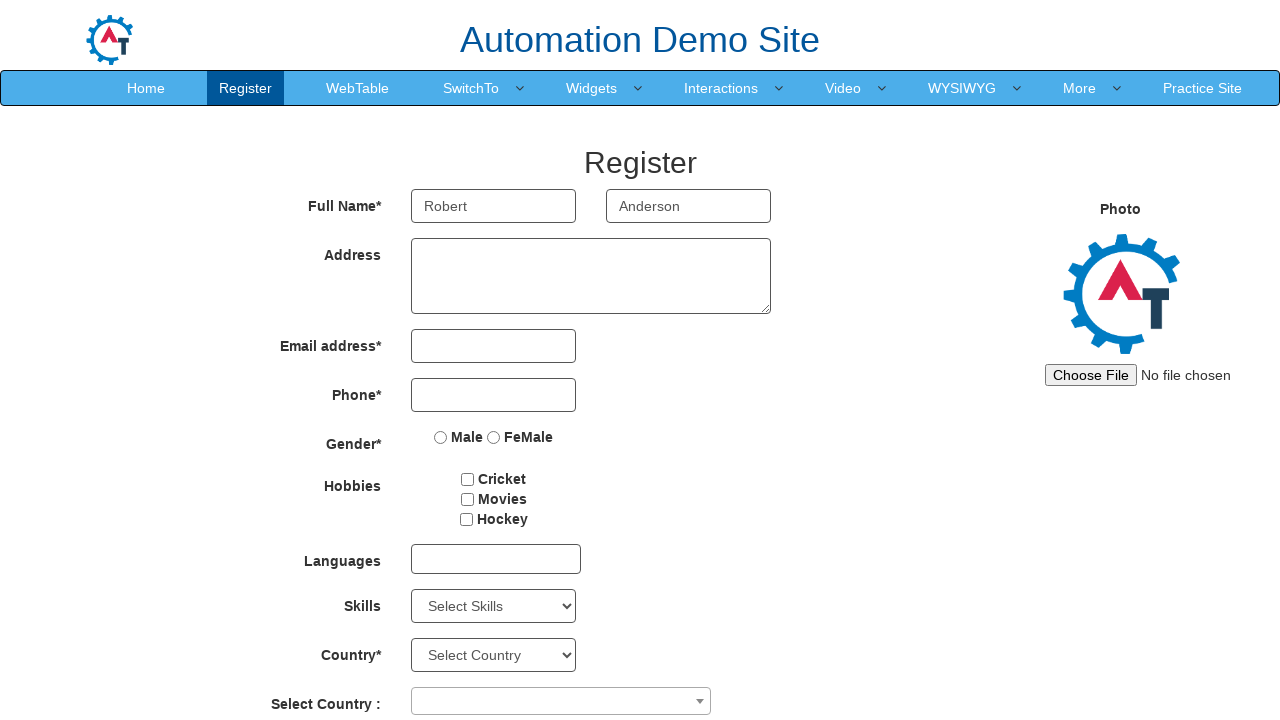

Filled address field with 'Seattle, Washington' on textarea[ng-model='Adress']
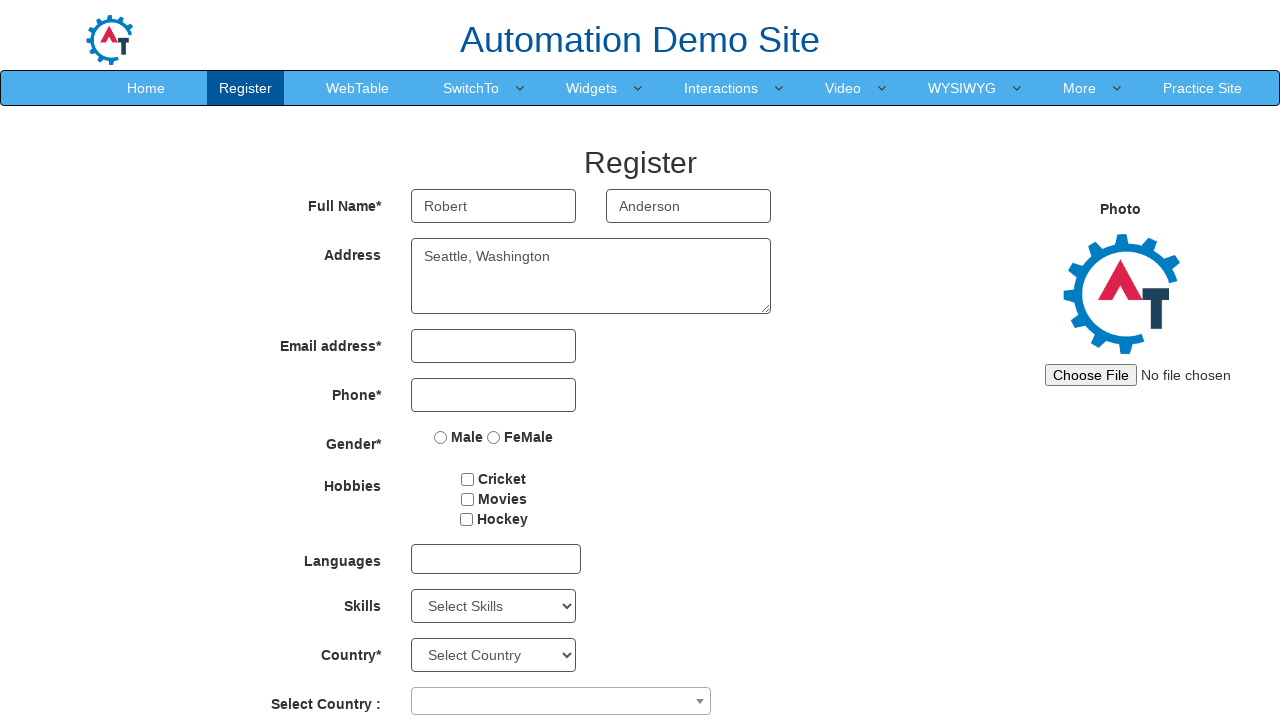

Filled email field with 'robert.anderson@example.com' on input[ng-model='EmailAdress']
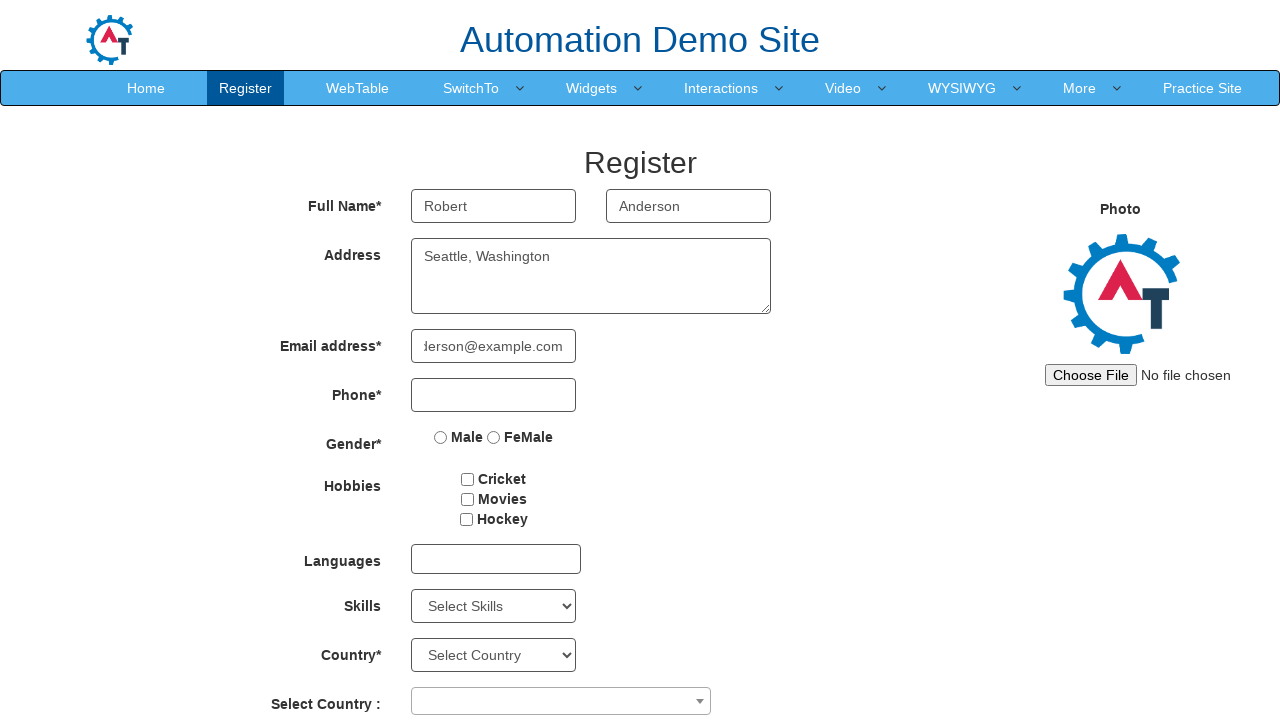

Filled phone number field with '5551234567' on input[ng-model='Phone']
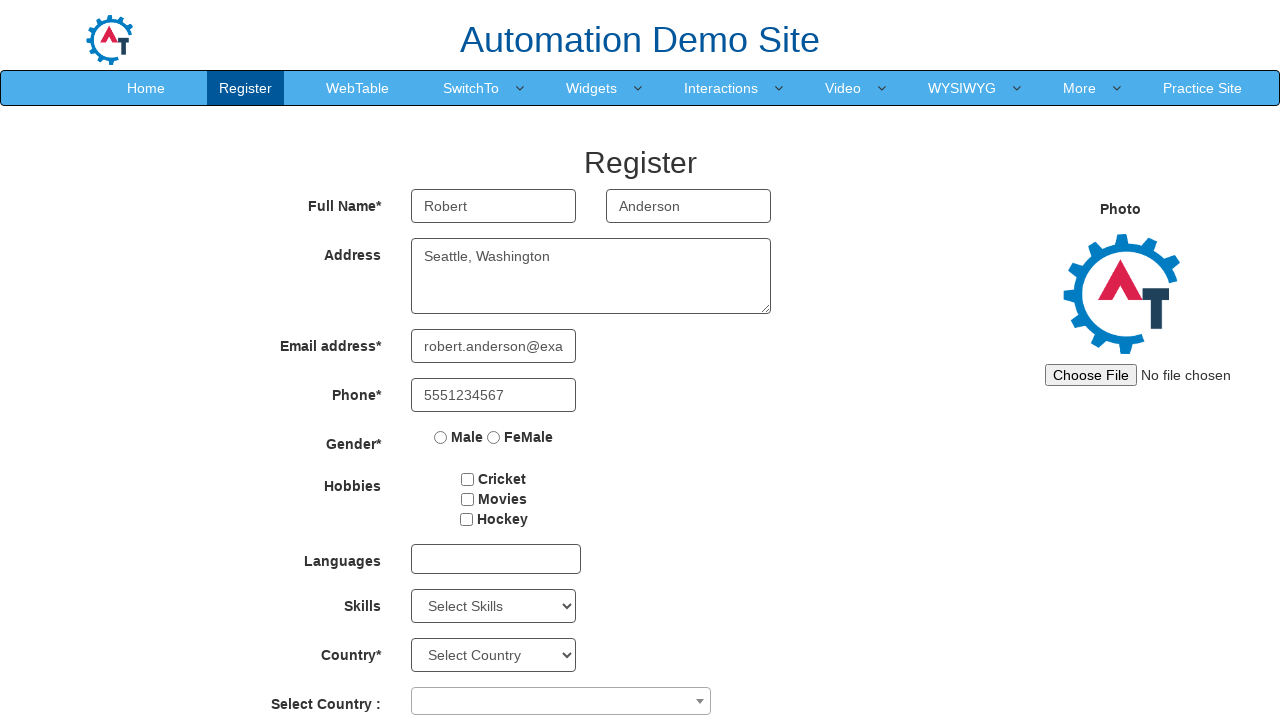

Selected 'Male' gender option at (441, 437) on input[value='Male']
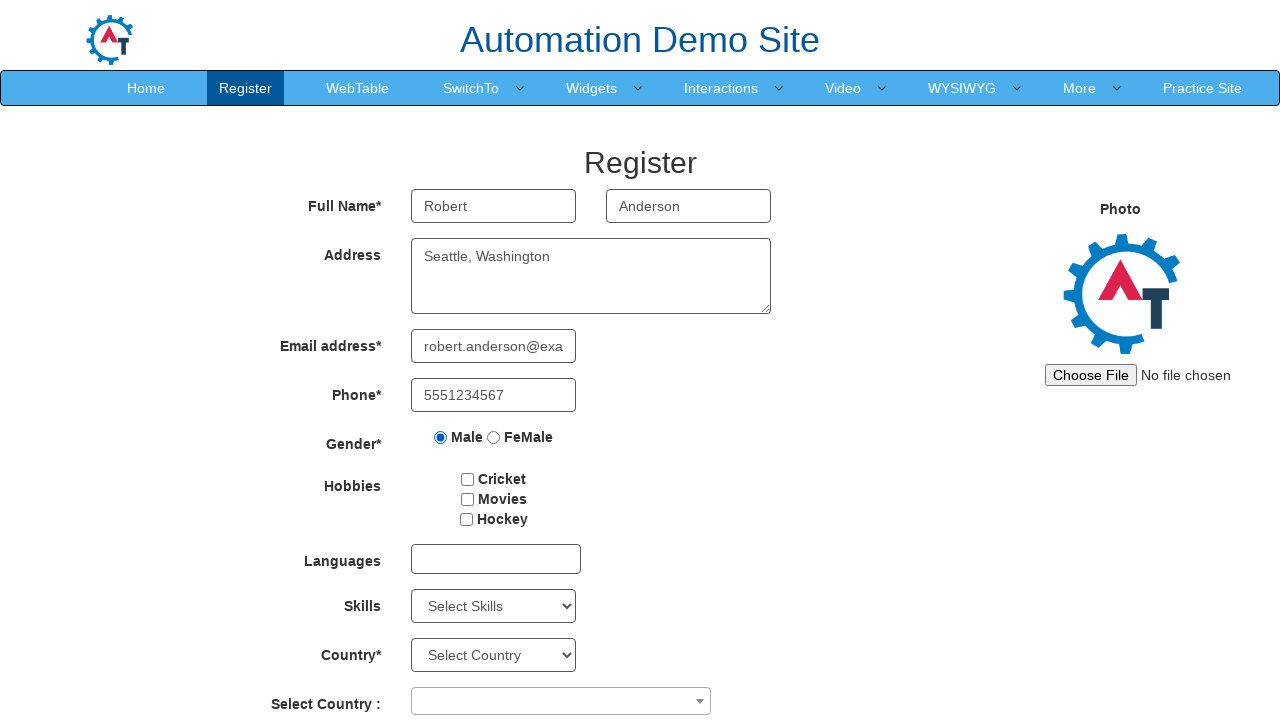

Selected 'Cricket' hobby checkbox at (468, 479) on input[value='Cricket']
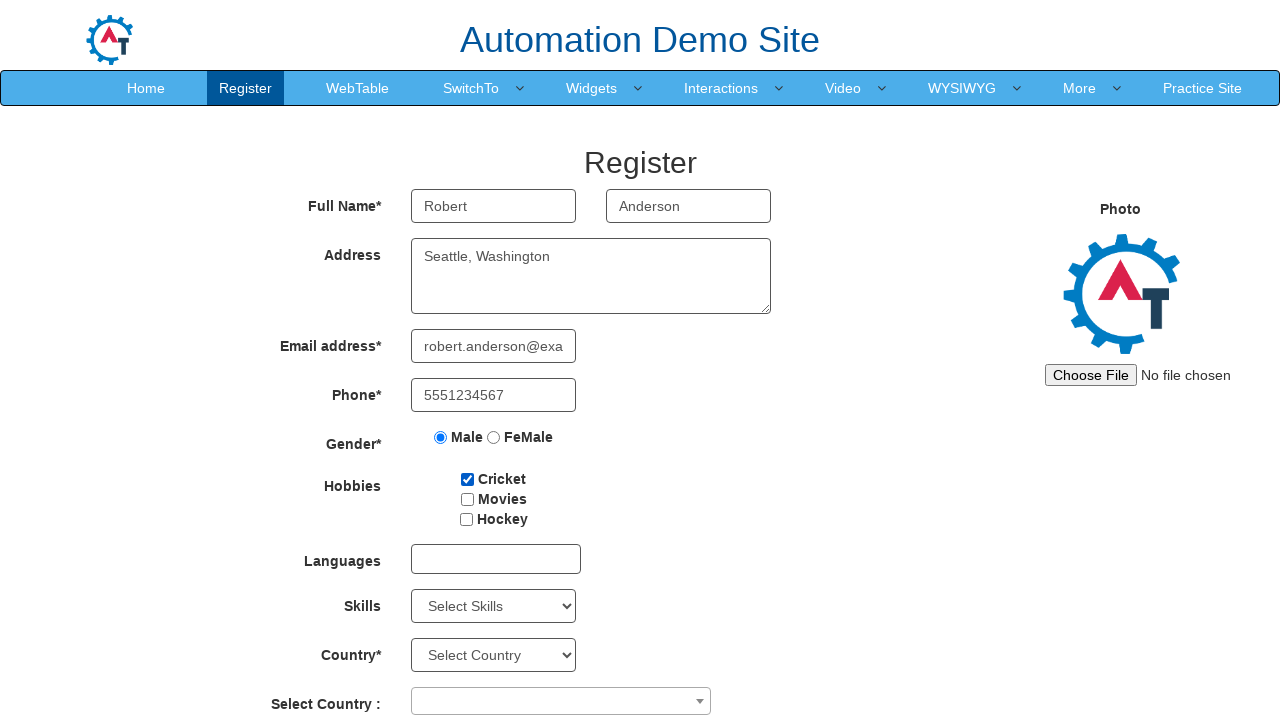

Selected 'Movies' hobby checkbox at (467, 499) on input[type='checkbox'][value='Movies']
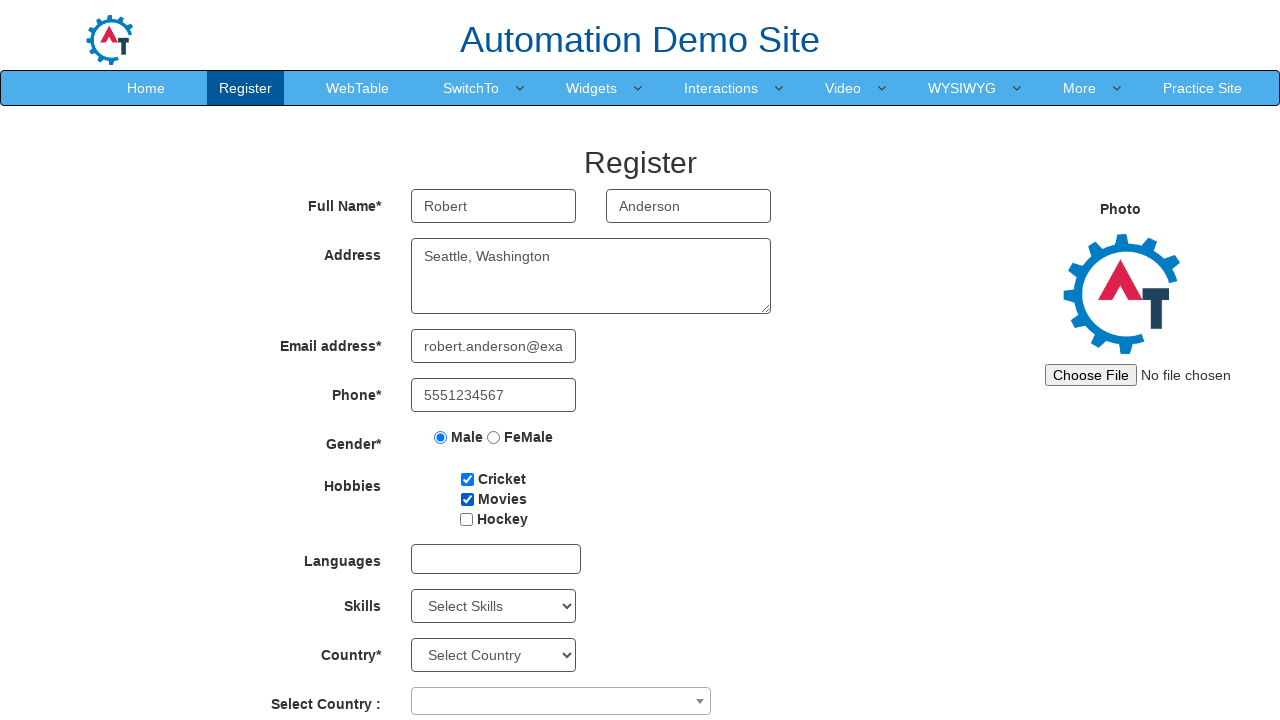

Selected 'Analytics' from skills dropdown on #Skills
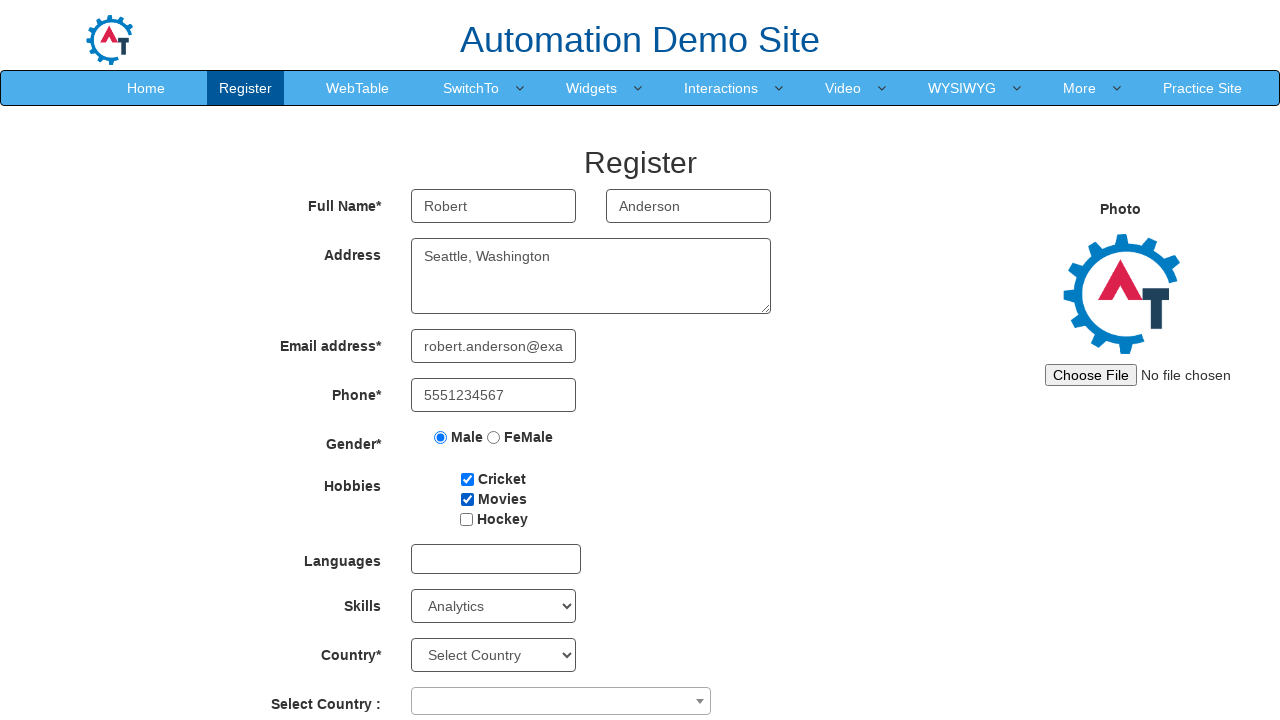

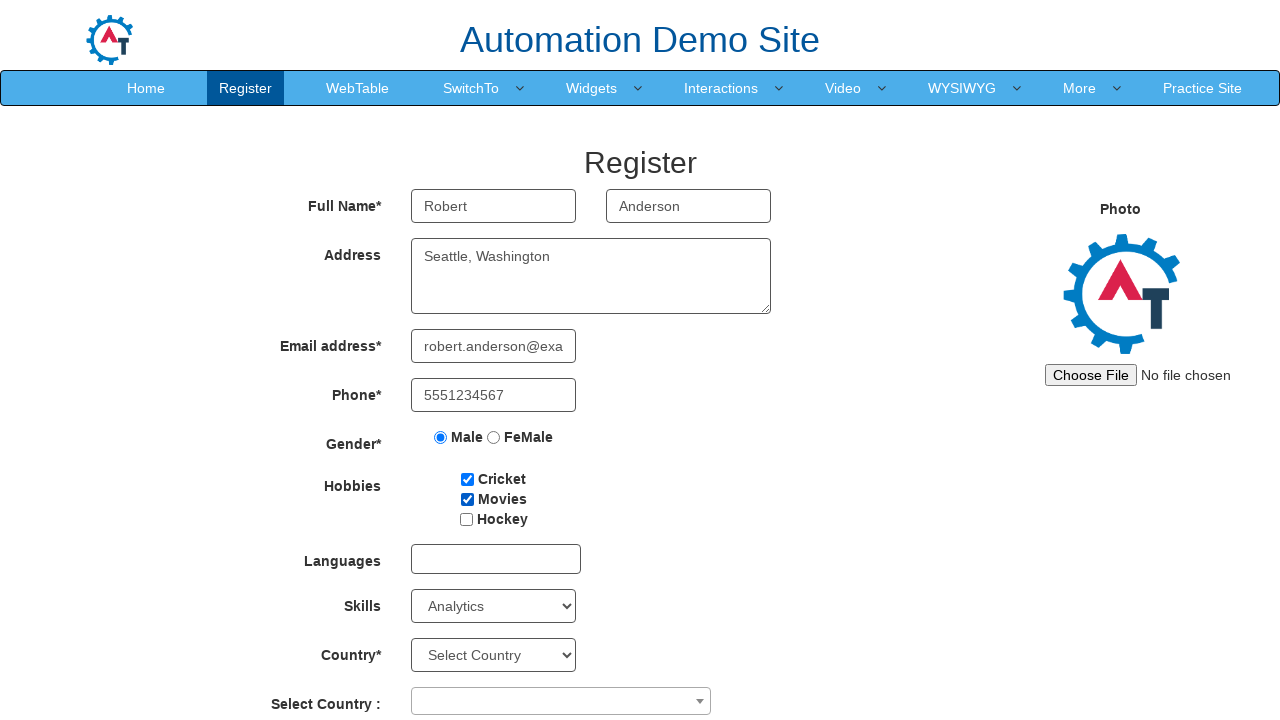